Tests JavaScript prompt alert handling by clicking a button that triggers a prompt, entering text into the prompt, and accepting it.

Starting URL: https://the-internet.herokuapp.com/javascript_alerts

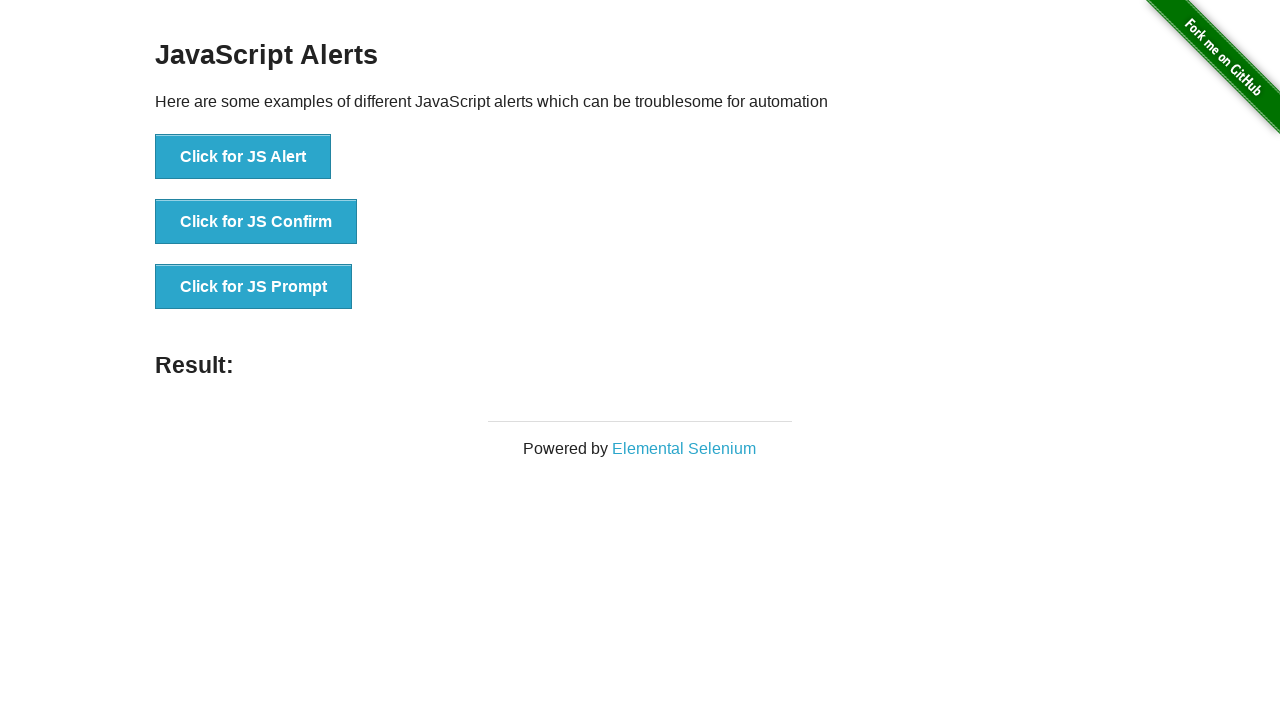

Clicked button to trigger JavaScript prompt alert at (254, 287) on xpath=//button[@onclick='jsPrompt()']
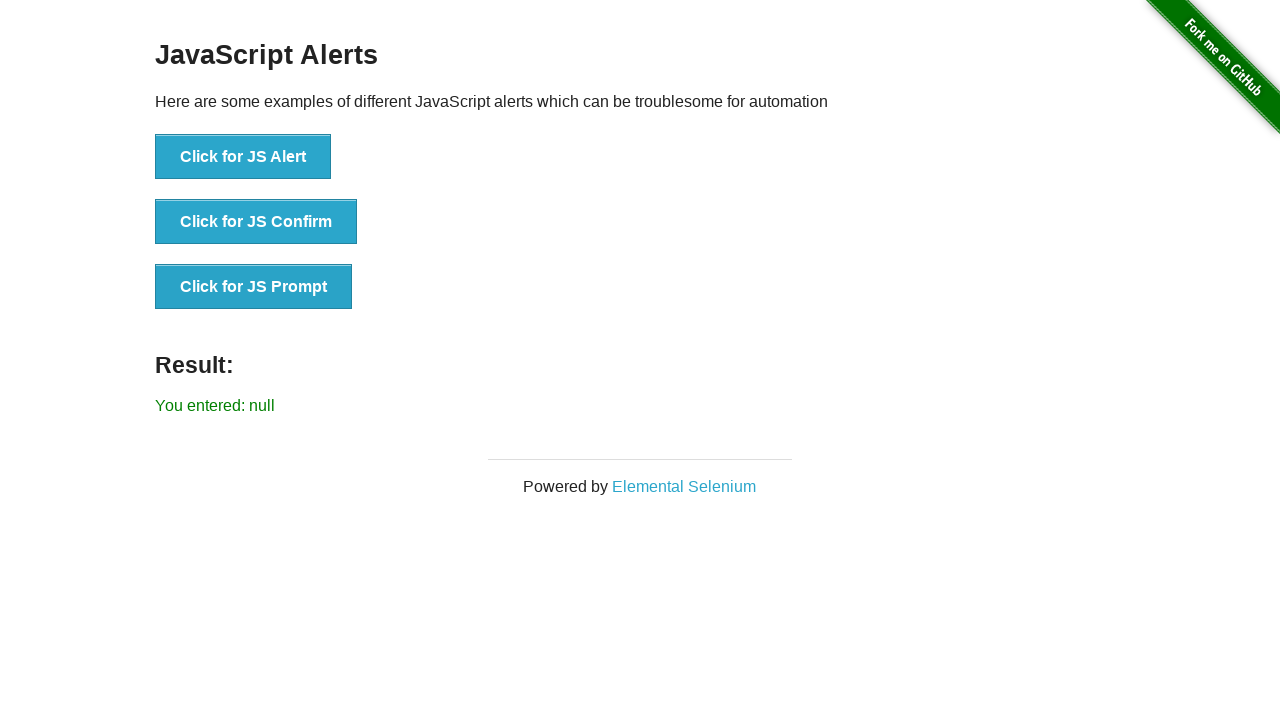

Set up dialog handler to accept prompt with text 'I am human'
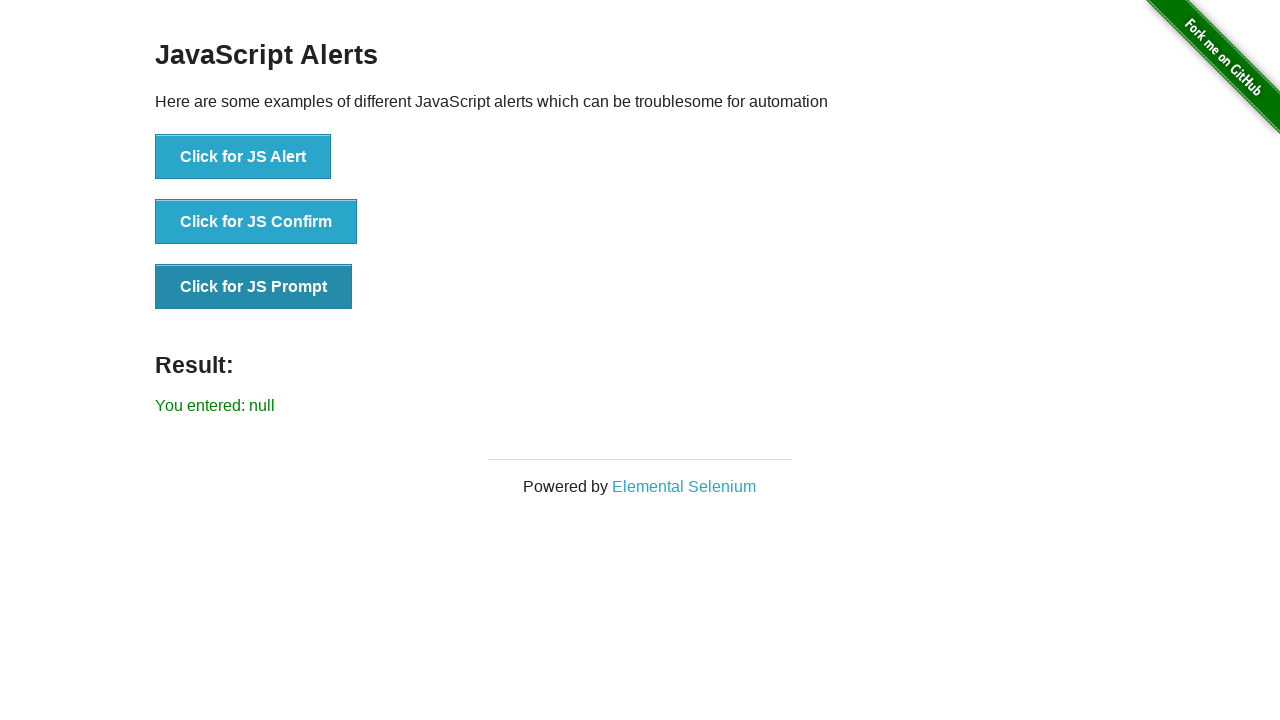

Clicked button again to trigger prompt alert with handler ready at (254, 287) on xpath=//button[@onclick='jsPrompt()']
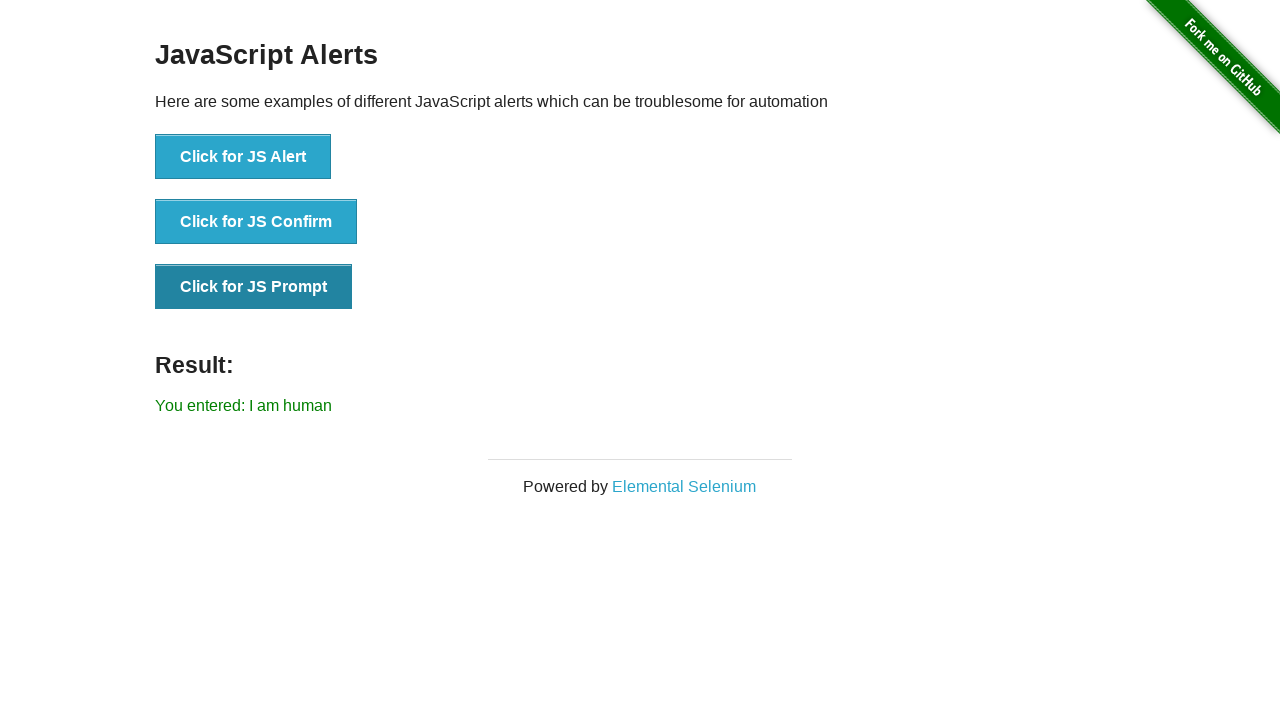

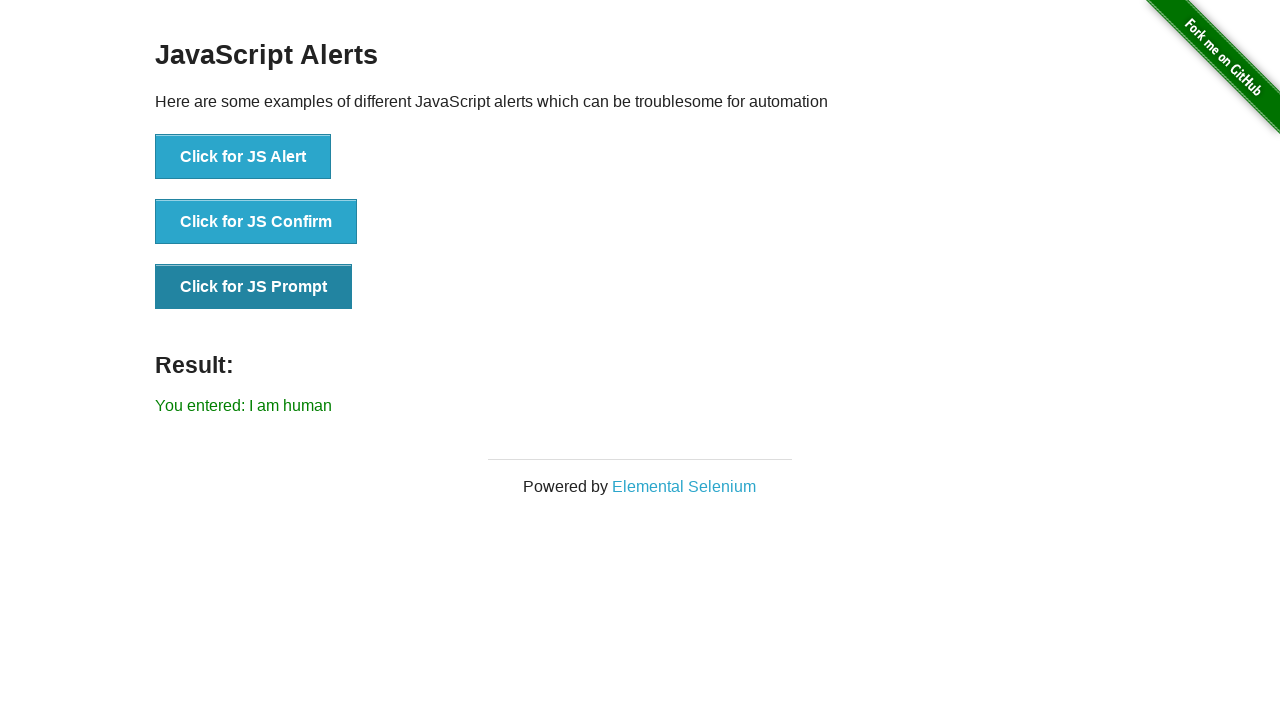